Tests the add product functionality by filling in product name, price, and date stocked fields, then submitting the form

Starting URL: https://commitquality.com/add-product

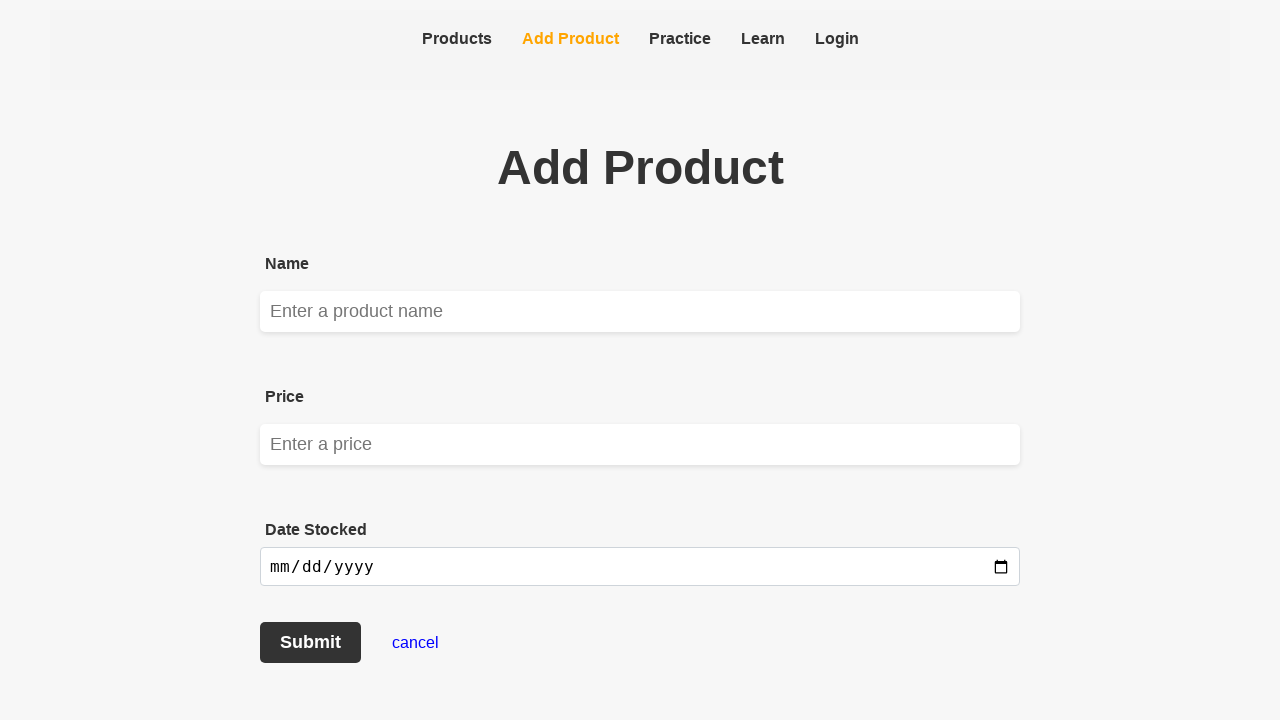

Filled product name field with 'Wireless Bluetooth Headphones' on internal:attr=[placeholder="Enter a product name"i]
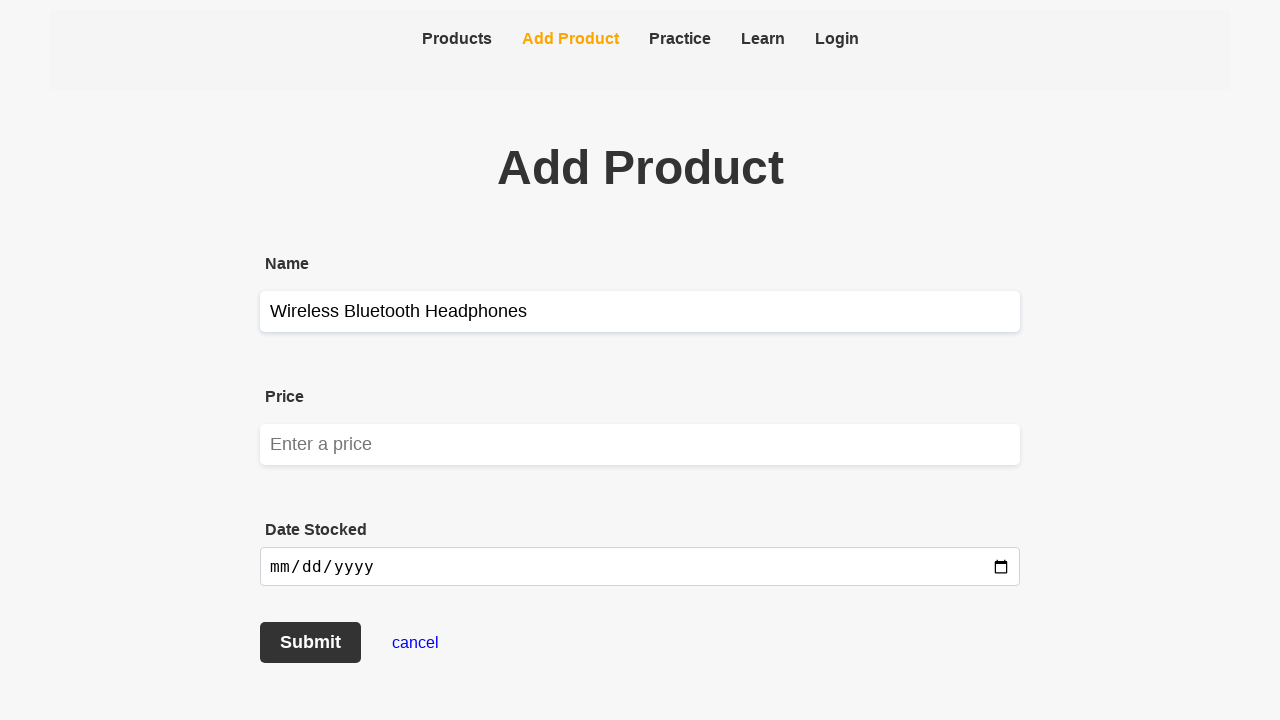

Filled product price field with '79.99' on internal:attr=[placeholder="Enter a price"i]
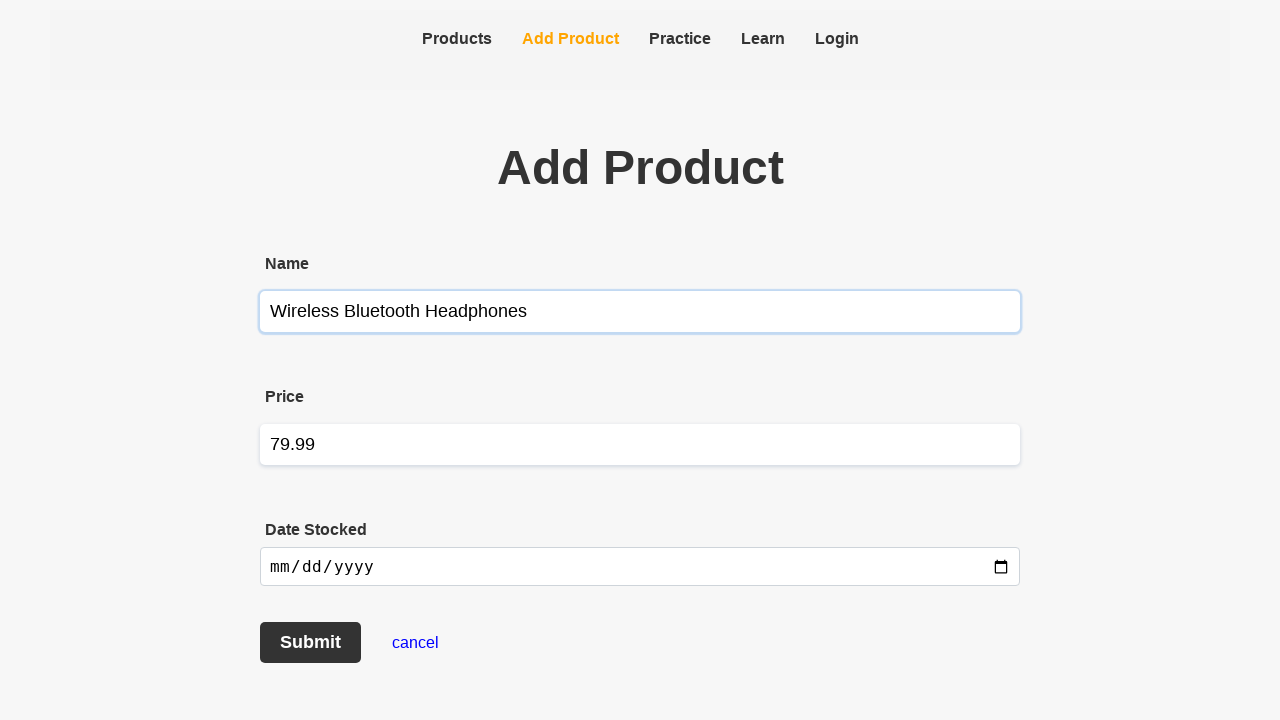

Filled date stocked field with '2024-03-15' on #dateStocked
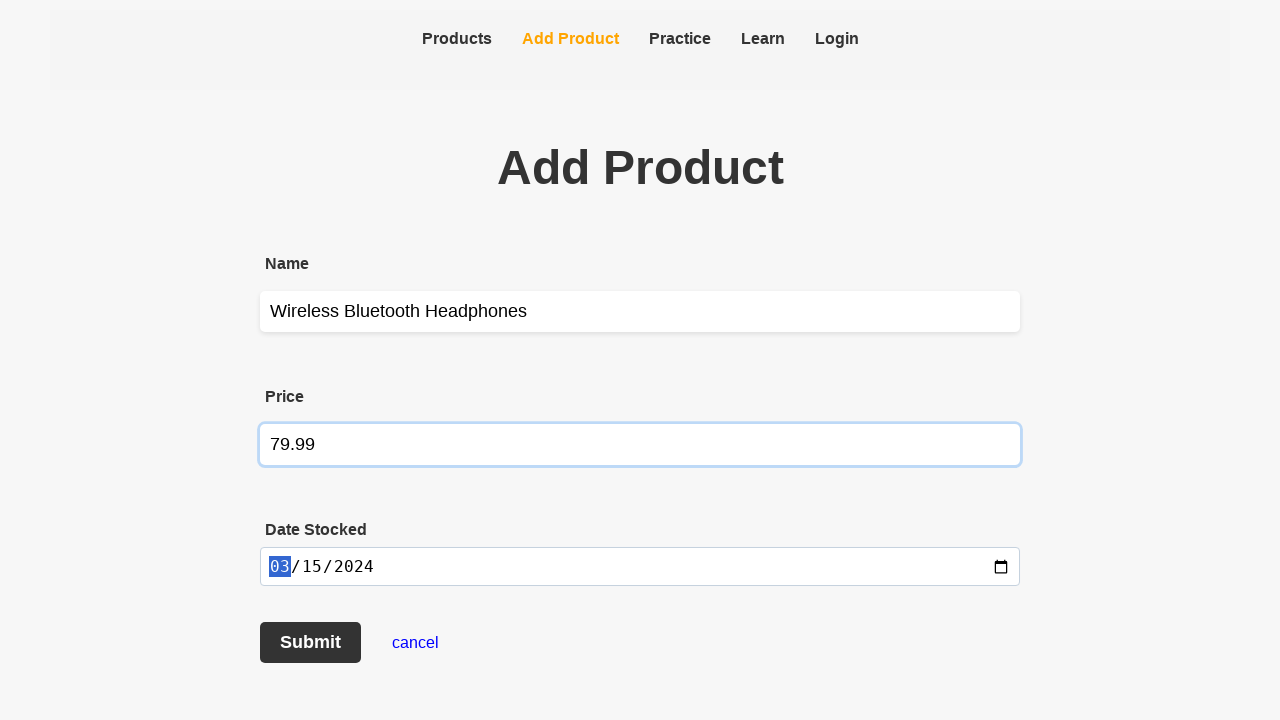

Clicked Submit button to add product at (310, 642) on internal:role=button[name="Submit"i]
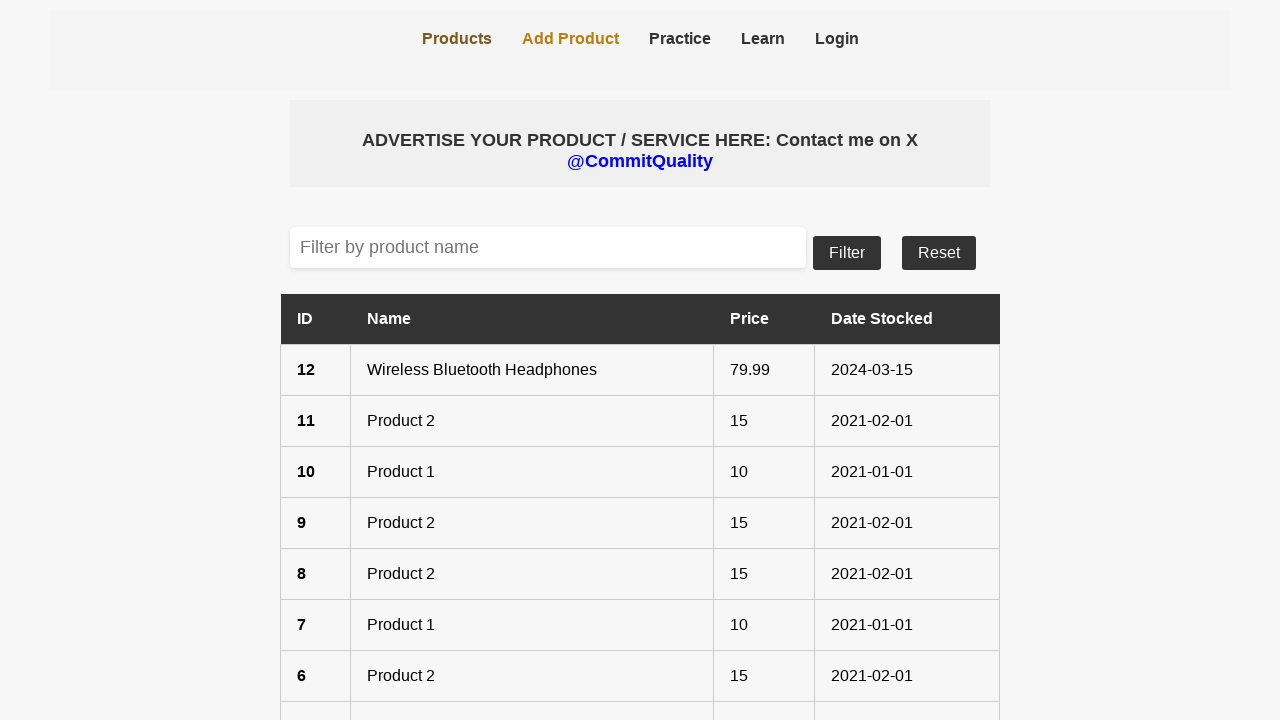

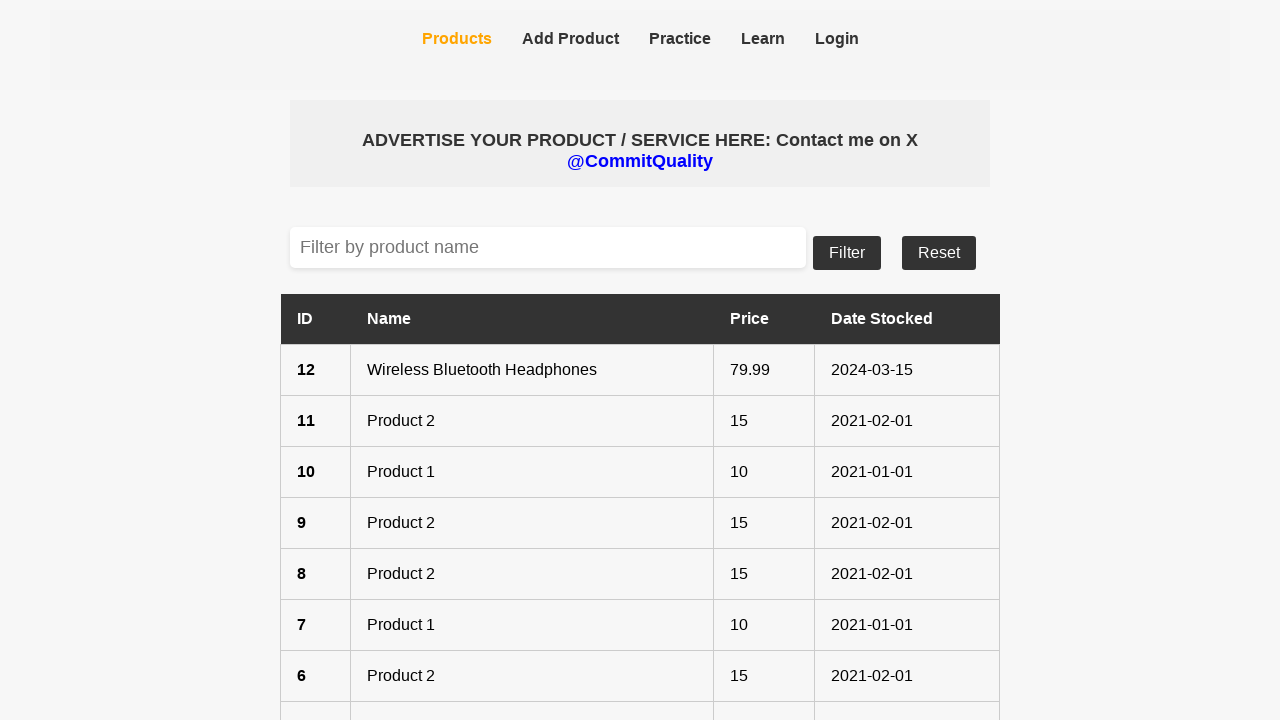